Tests drag and drop functionality by dragging an element and dropping it onto another element within an iframe

Starting URL: https://jqueryui.com/droppable/

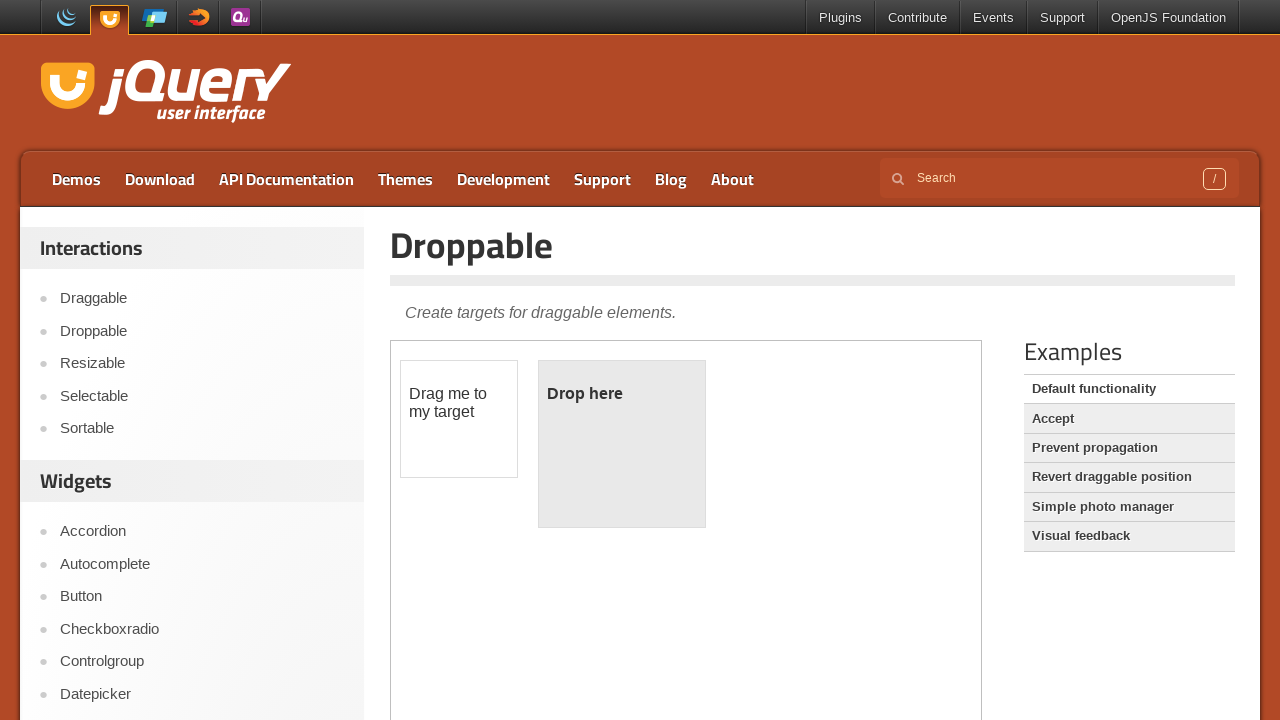

Located iframe with class 'demo-frame' containing drag and drop demo
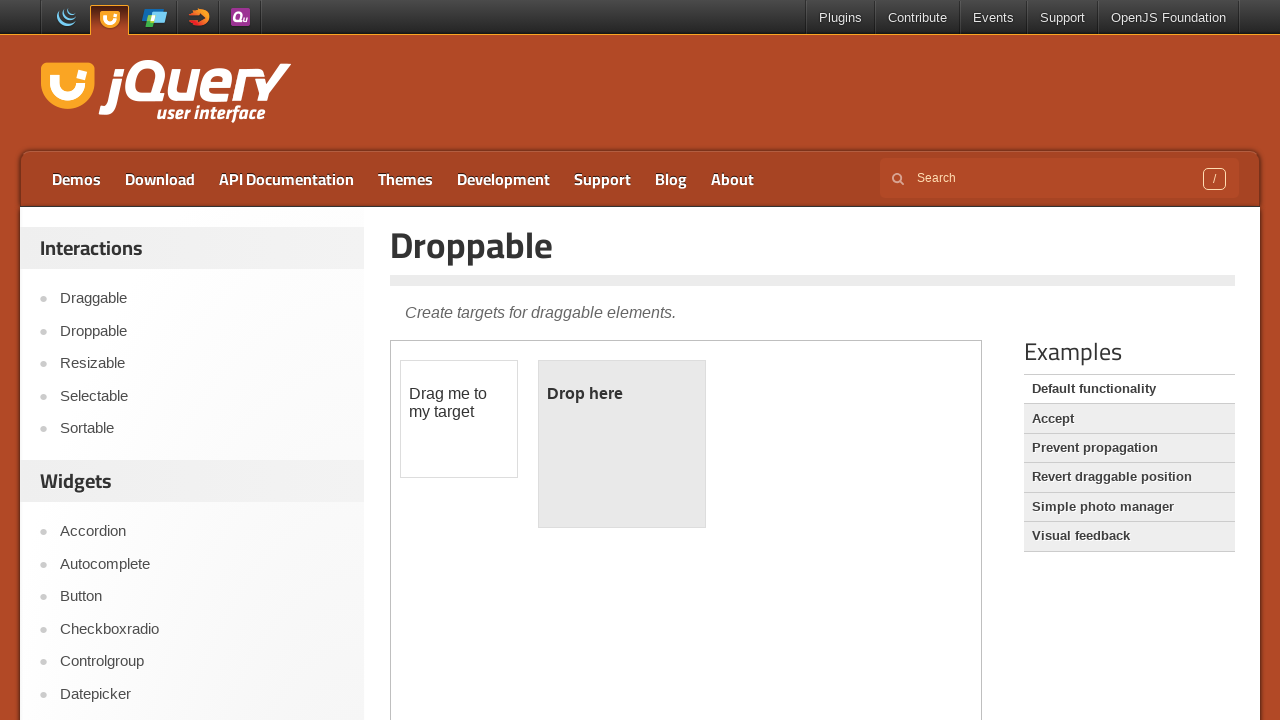

Located draggable element with id 'draggable'
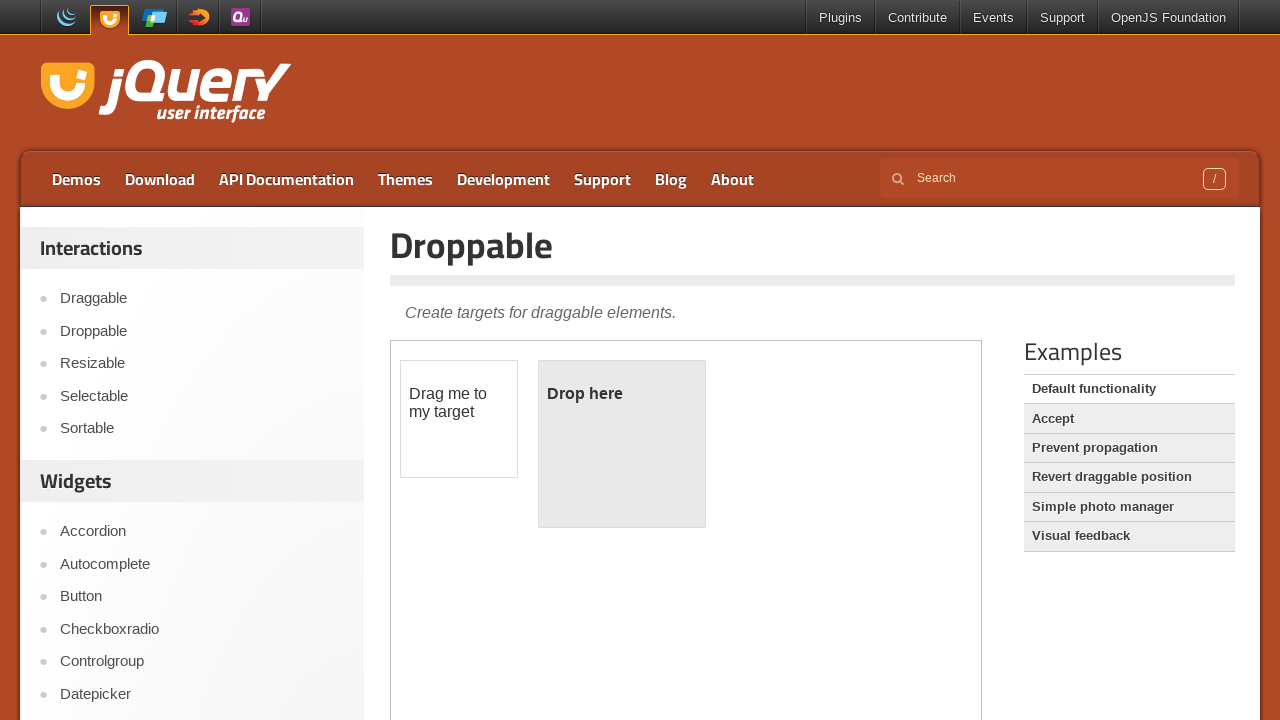

Located droppable element with id 'droppable'
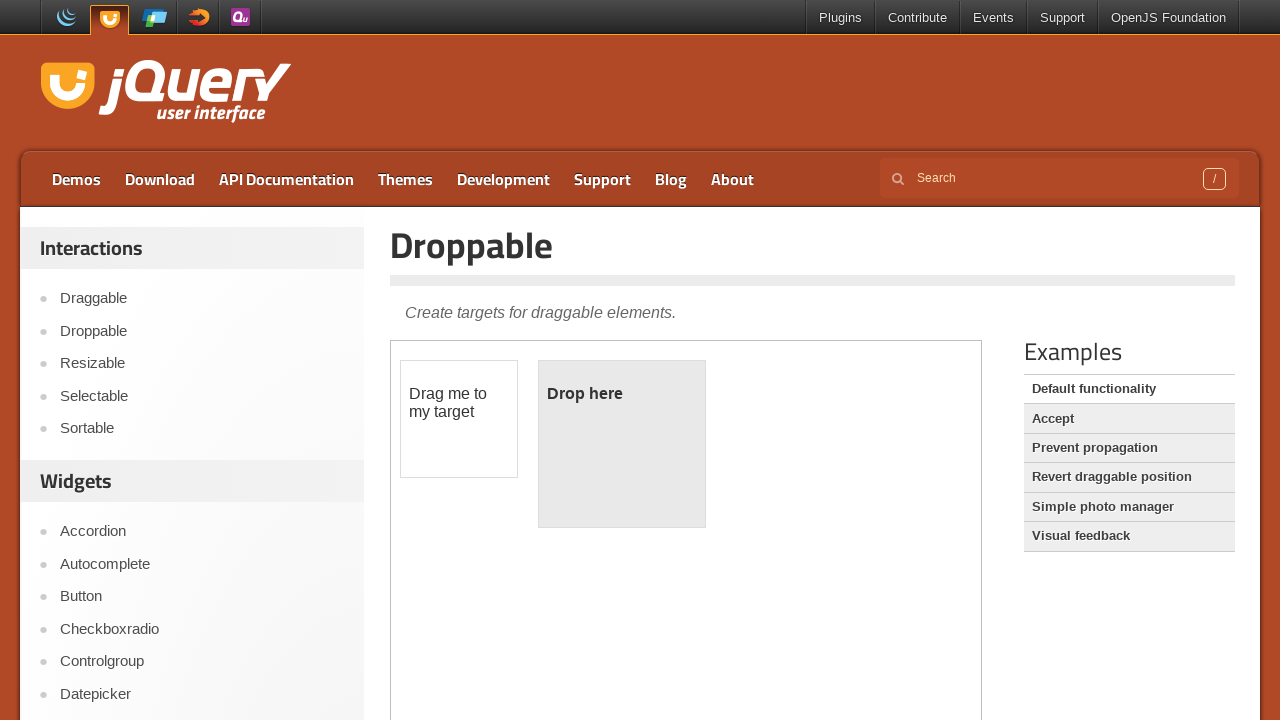

Dragged 'draggable' element and dropped it onto 'droppable' element at (622, 444)
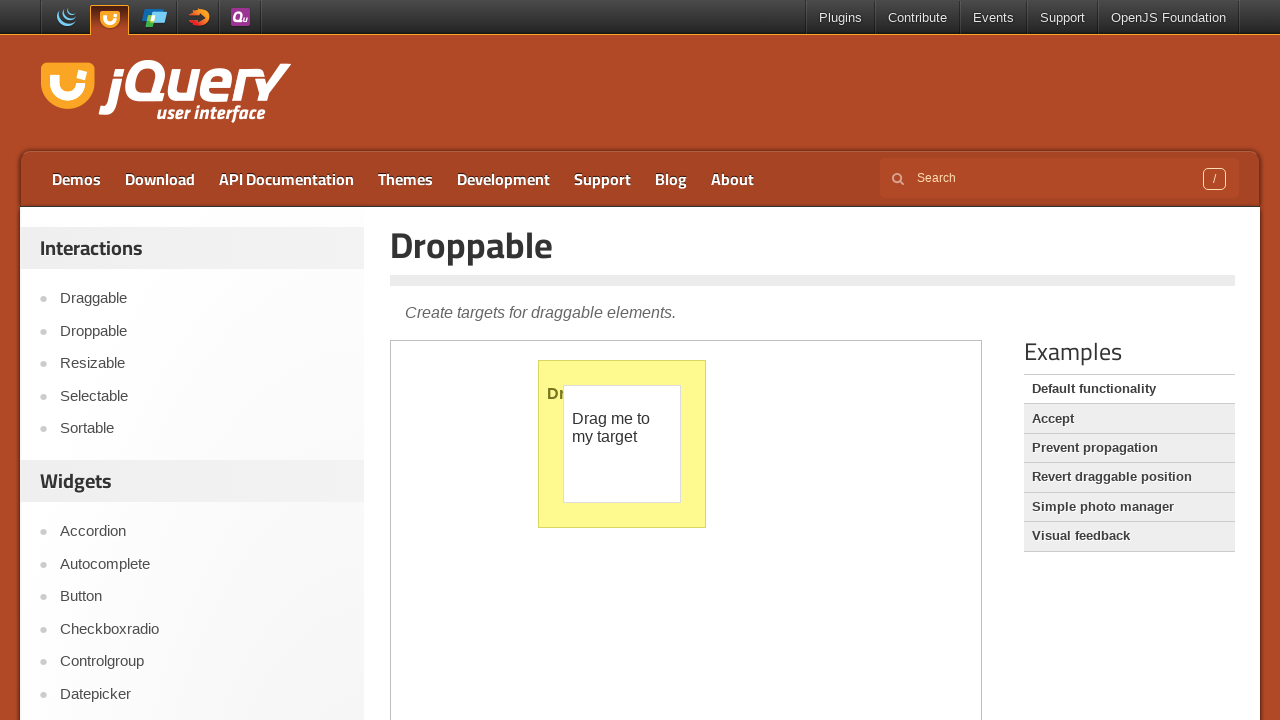

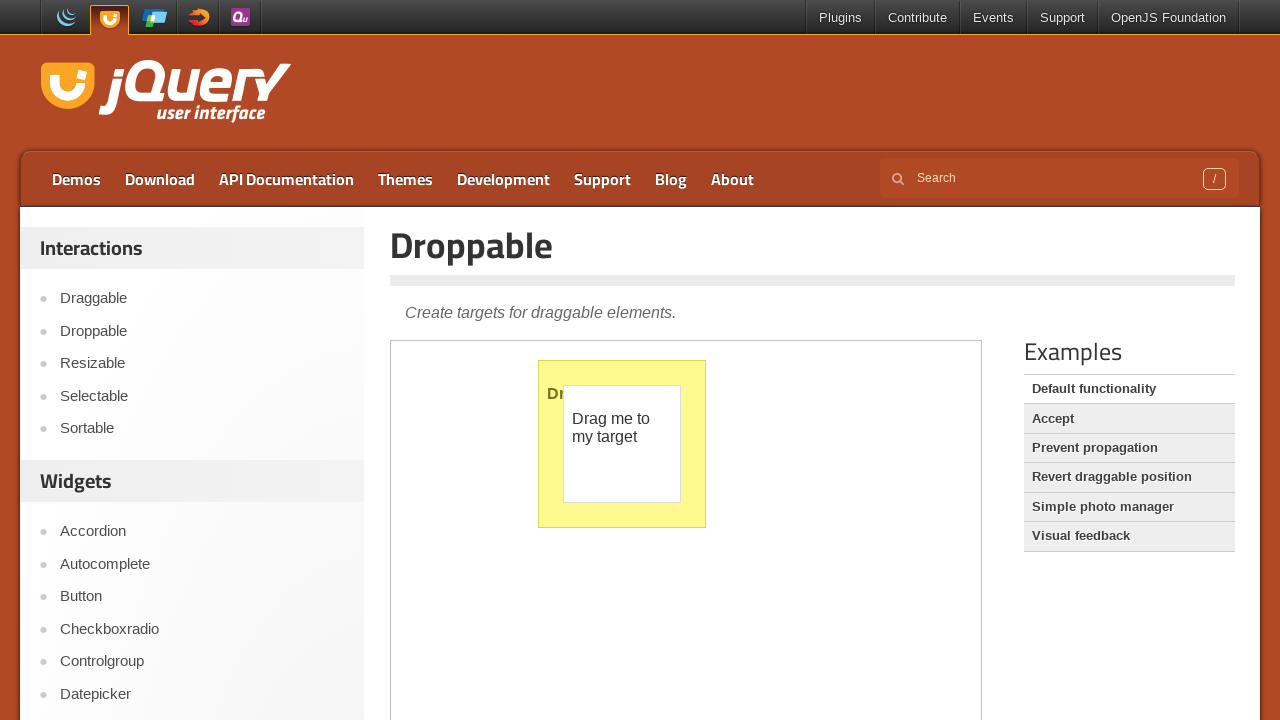